Verifies that the browser is on the correct home page URL

Starting URL: https://daviktapes.com/

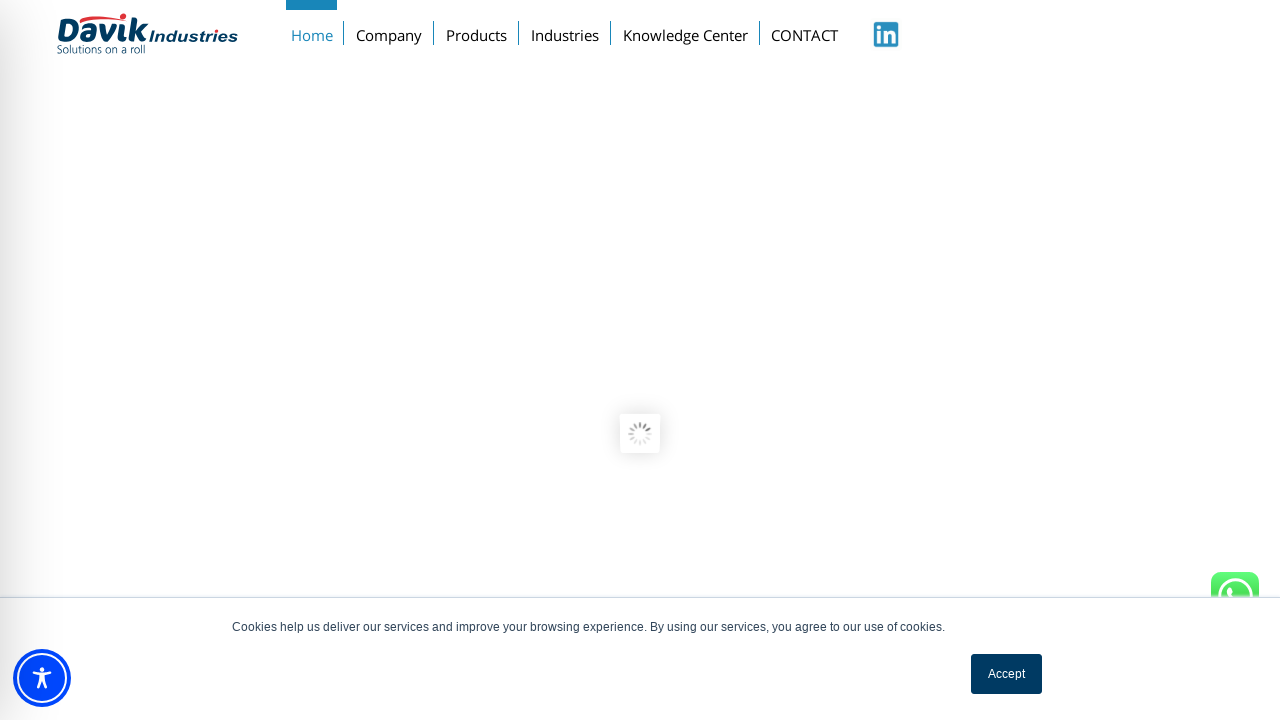

Verified that browser is on the correct home page URL (https://daviktapes.com/)
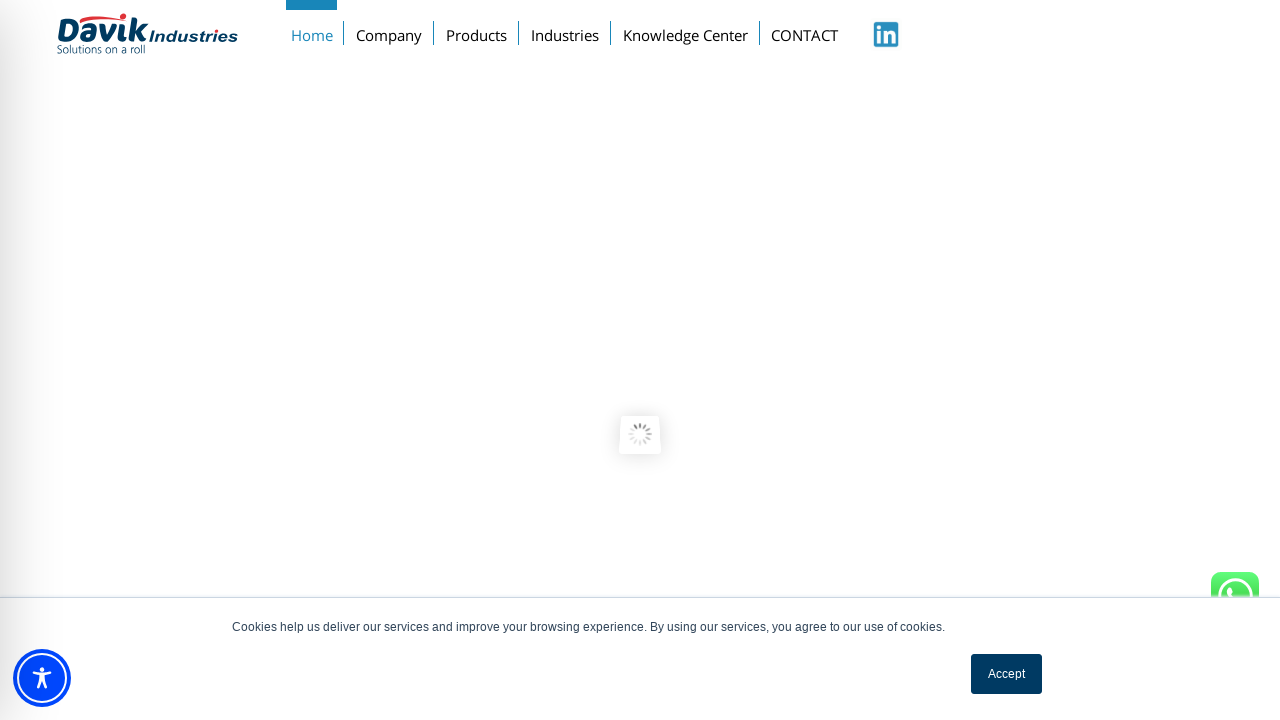

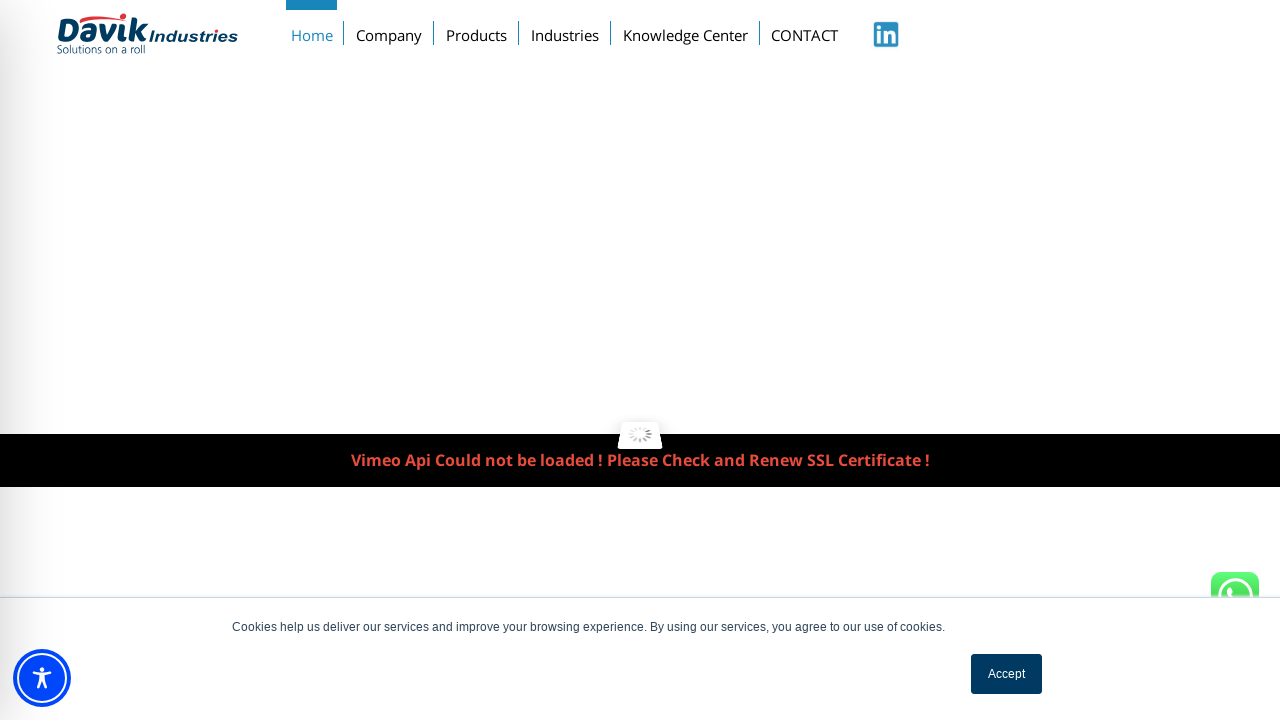